Tests empty cart display by clicking on the cart icon and verifying the empty cart message

Starting URL: https://gettop.us/

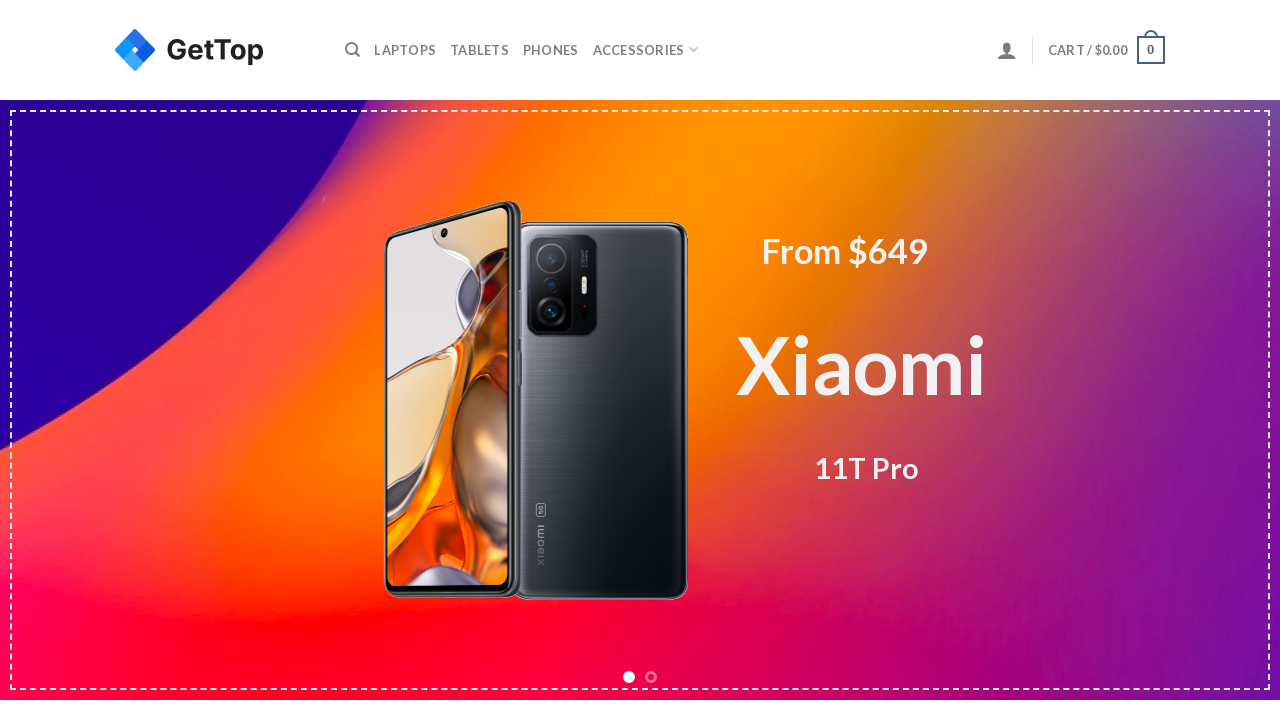

Clicked on cart icon at (1151, 50) on xpath=//span[@class='cart-icon image-icon']
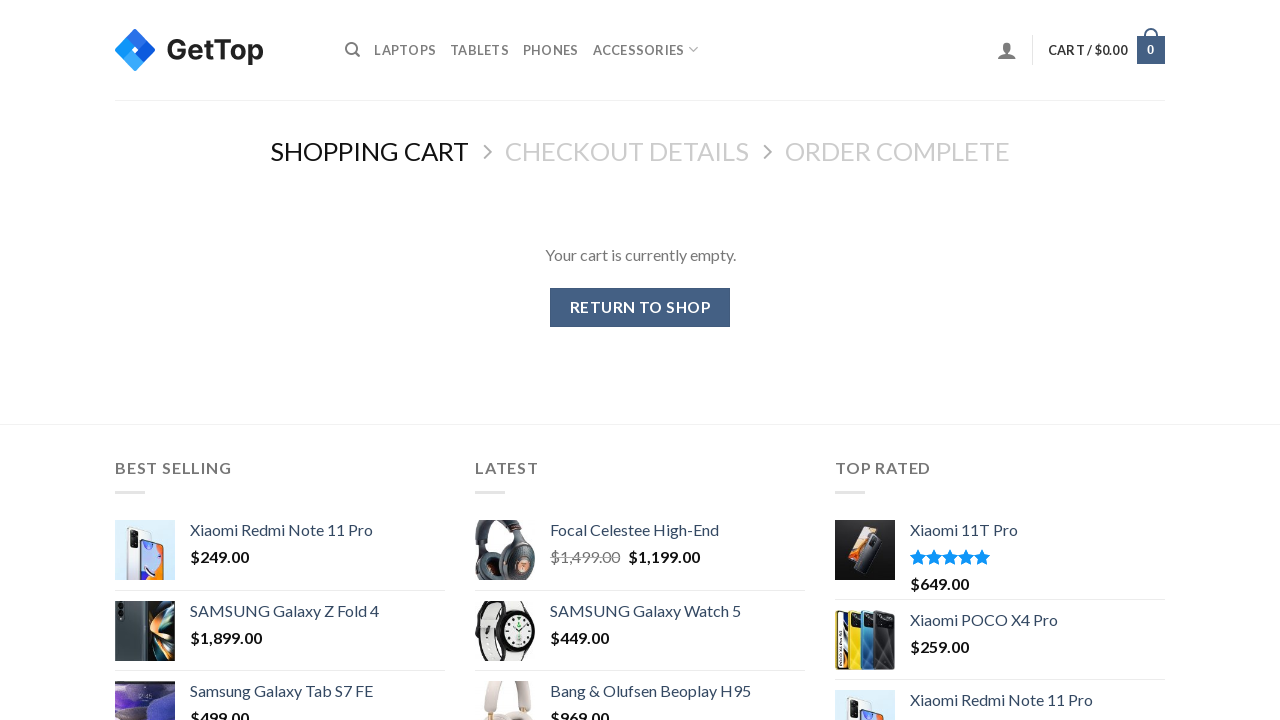

Empty cart message appeared
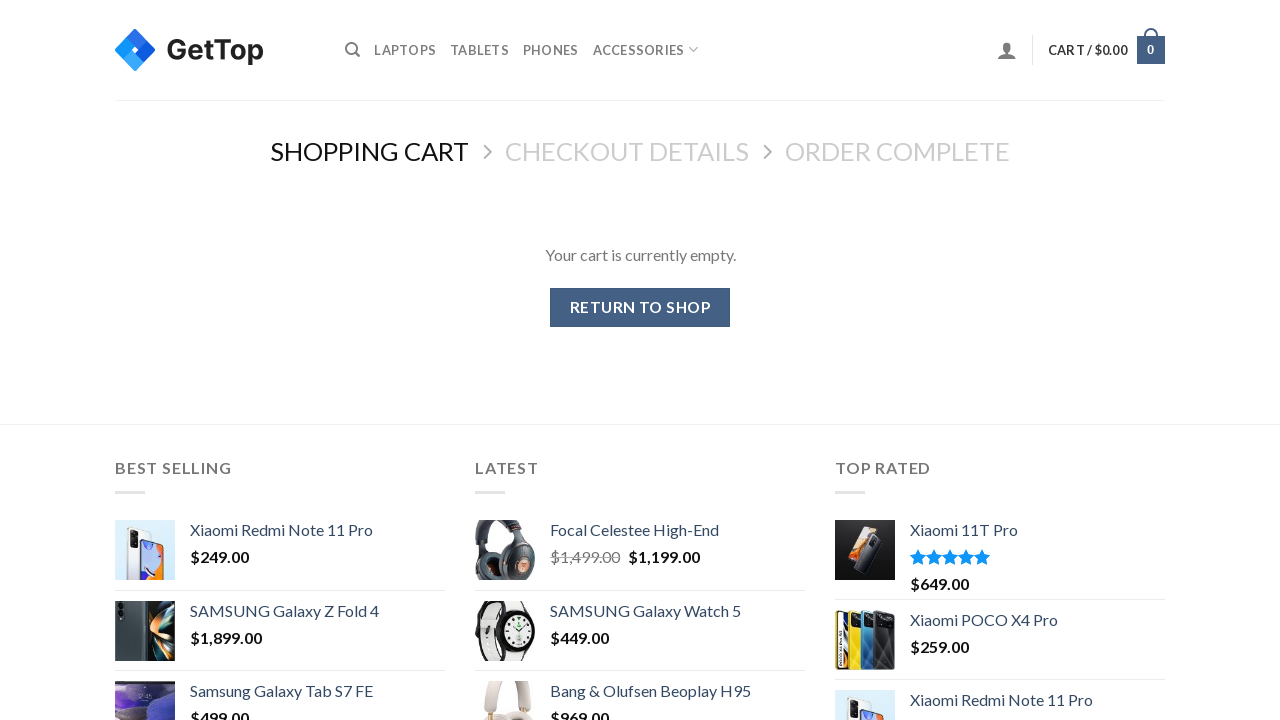

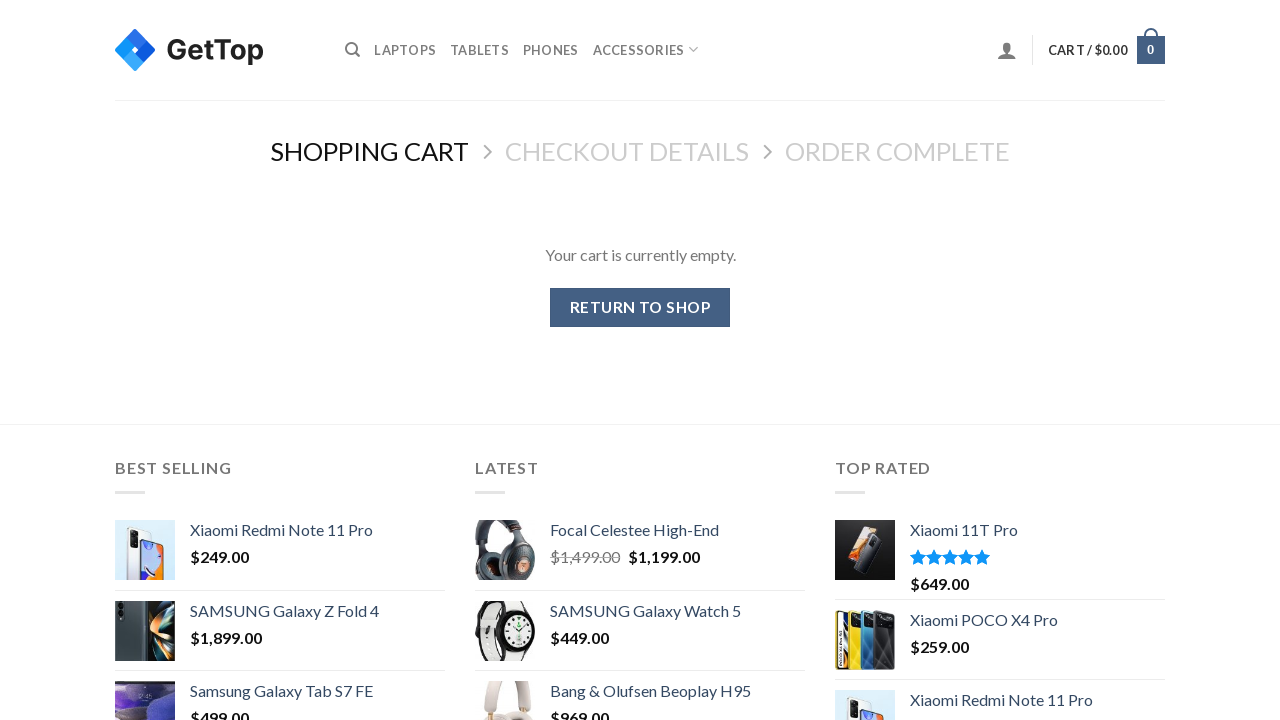